Tests autocomplete/autosuggest functionality by typing a partial query and selecting a matching suggestion from the dropdown list

Starting URL: https://rahulshettyacademy.com/dropdownsPractise/

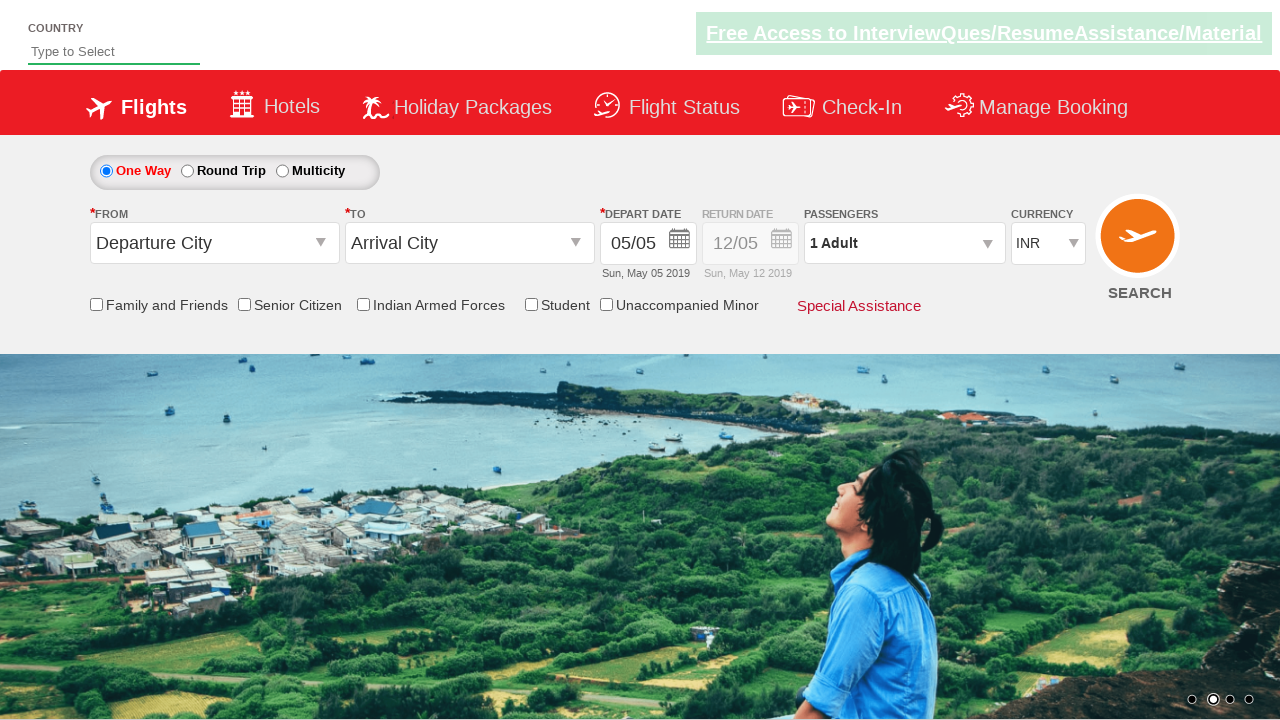

Typed 'ind' in autosuggest field to trigger suggestions on #autosuggest
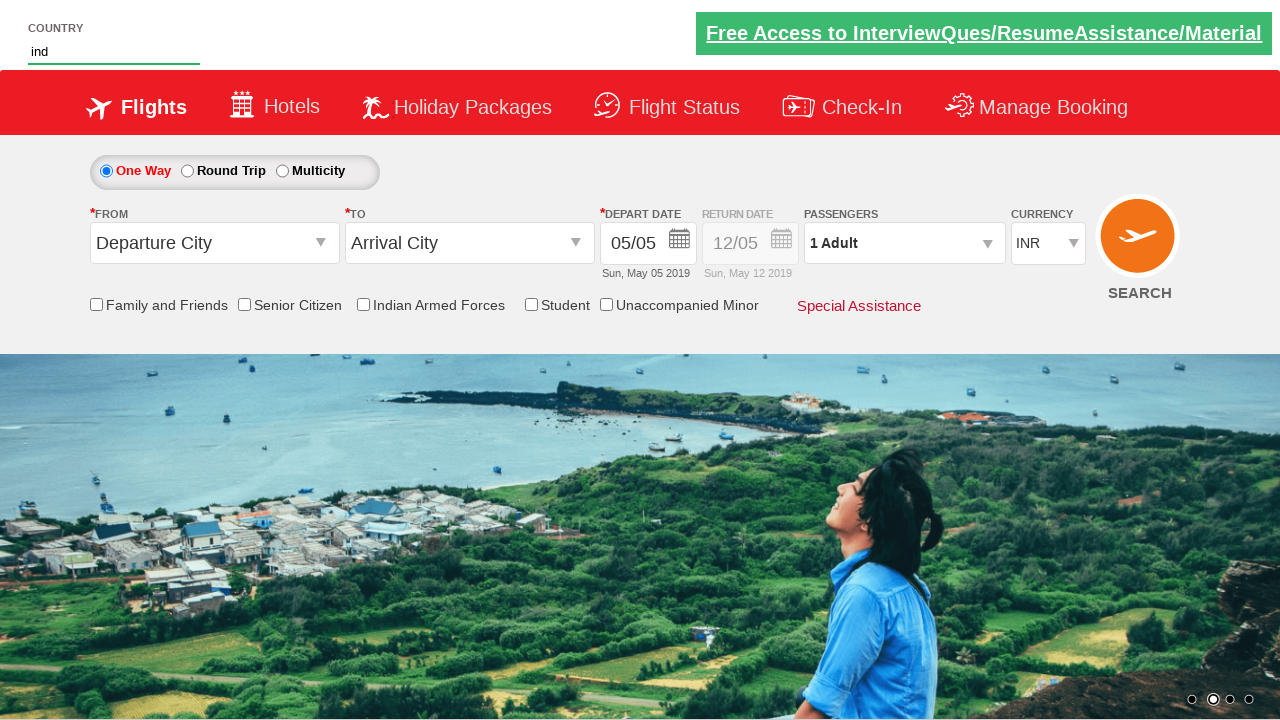

Autocomplete suggestions dropdown appeared
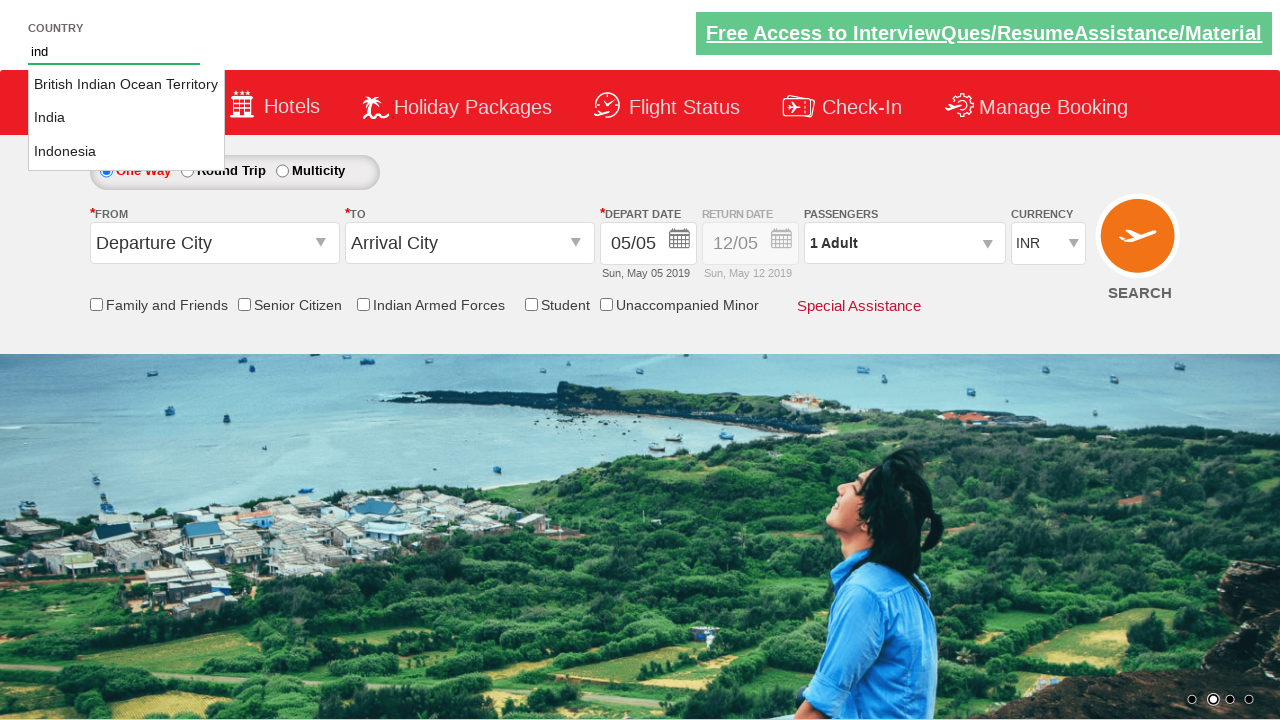

Selected 'India' from the autocomplete suggestions at (126, 118) on li.ui-menu-item a:text-is('India')
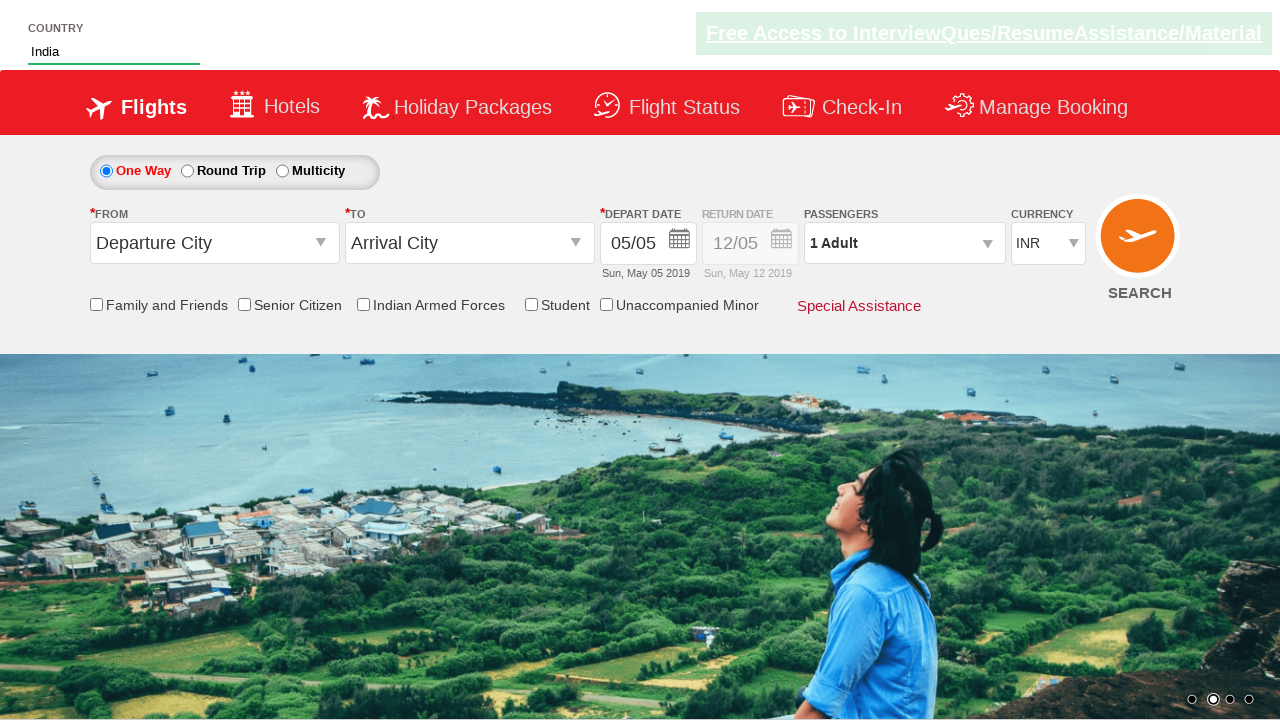

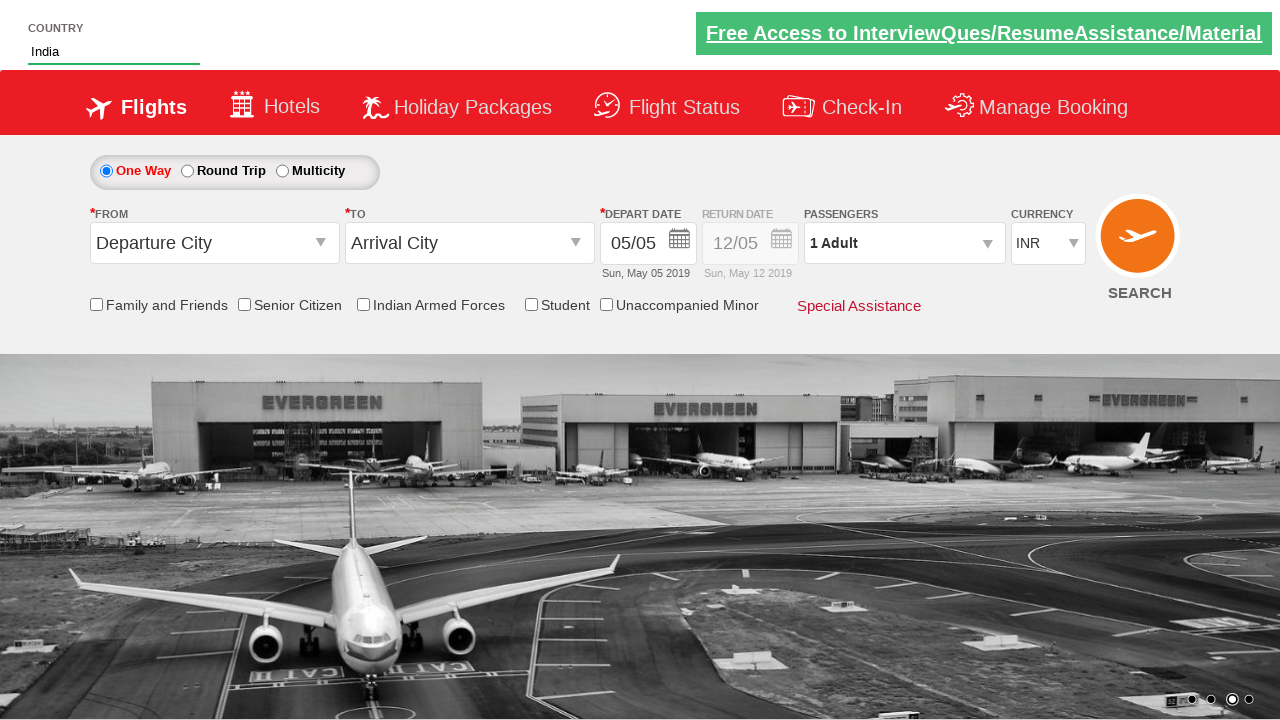